Tests clicking on a link element by finding it using partial link text and clicking it to open a popup window on a Selenium practice site.

Starting URL: http://omayo.blogspot.com/

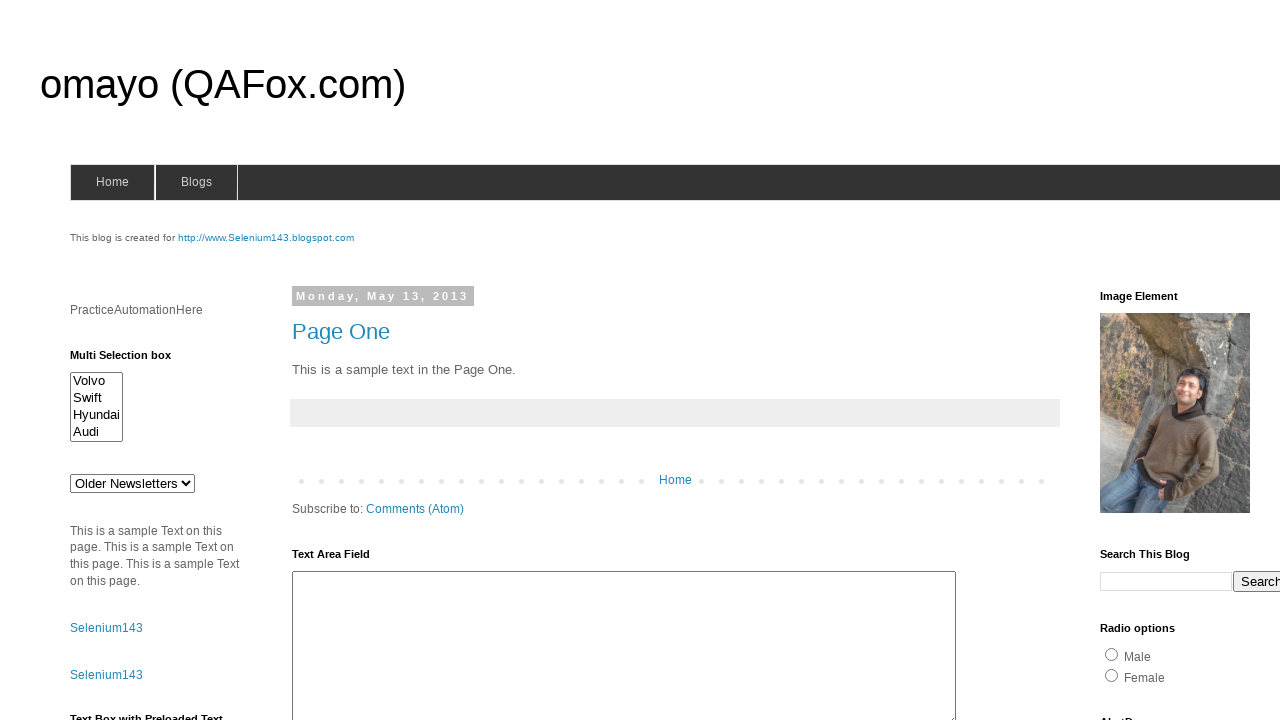

Clicked link containing 'popup window' text to open popup at (132, 360) on a:has-text('popup window')
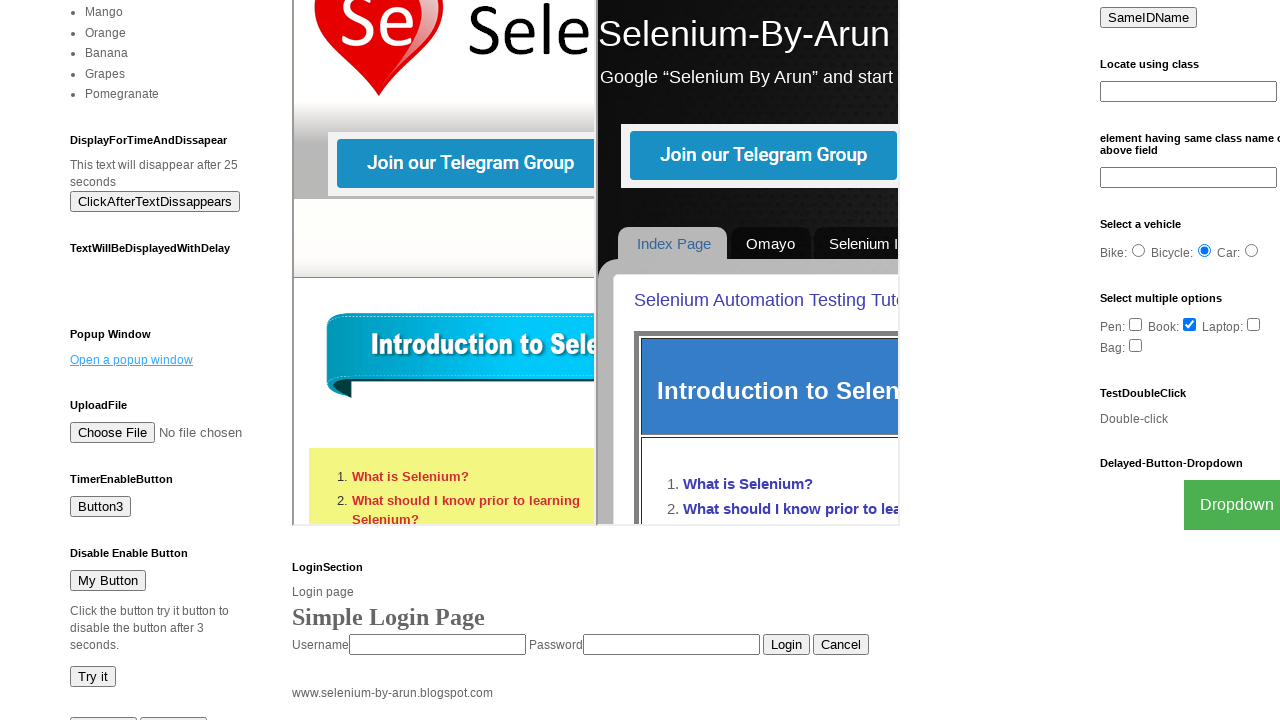

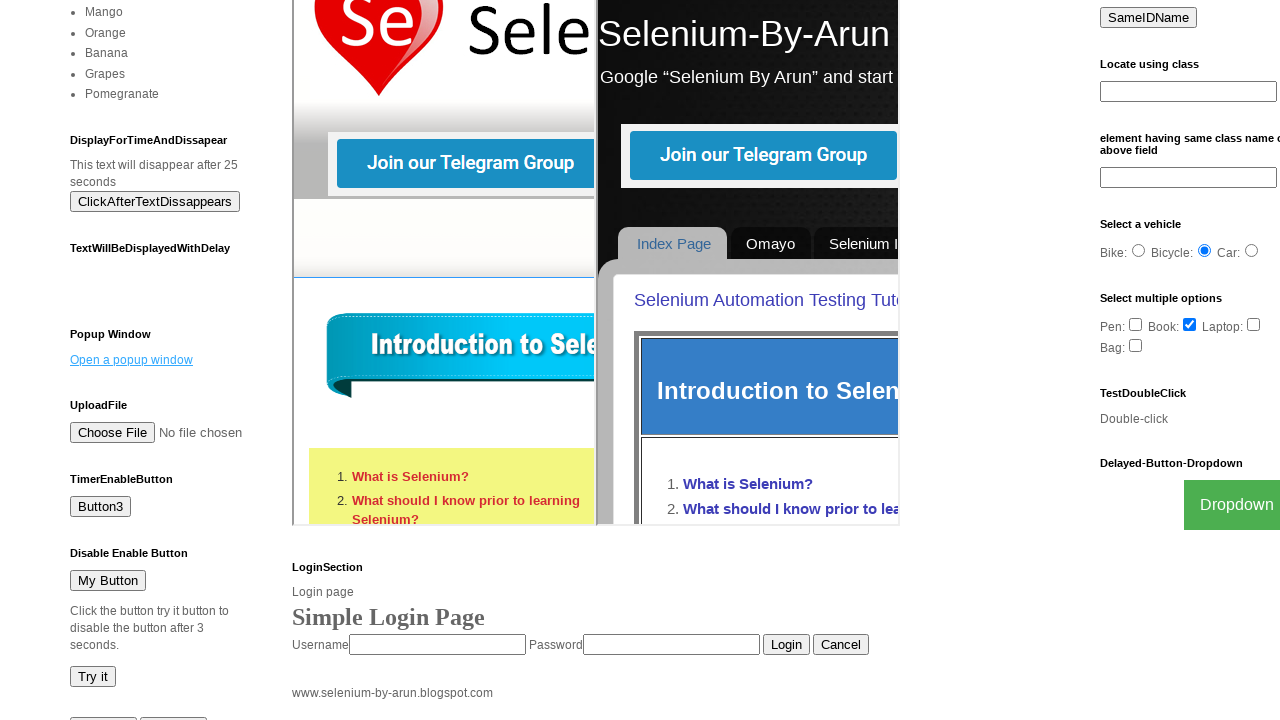